Demonstrates page information retrieval by navigating to a page, getting the title and URL, then clicking a link to open a new browser window and retrieving window handles.

Starting URL: https://opensource-demo.orangehrmlive.com/web/index.php/auth/login

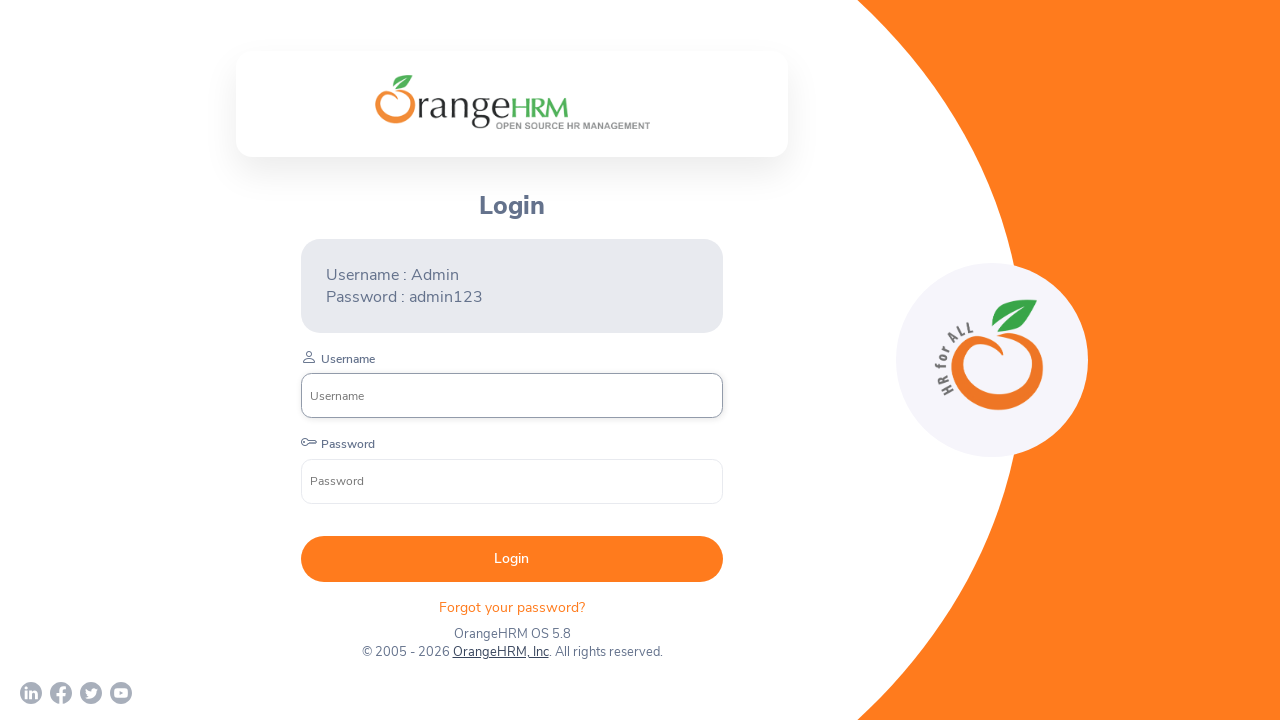

Waited for page to load with networkidle state
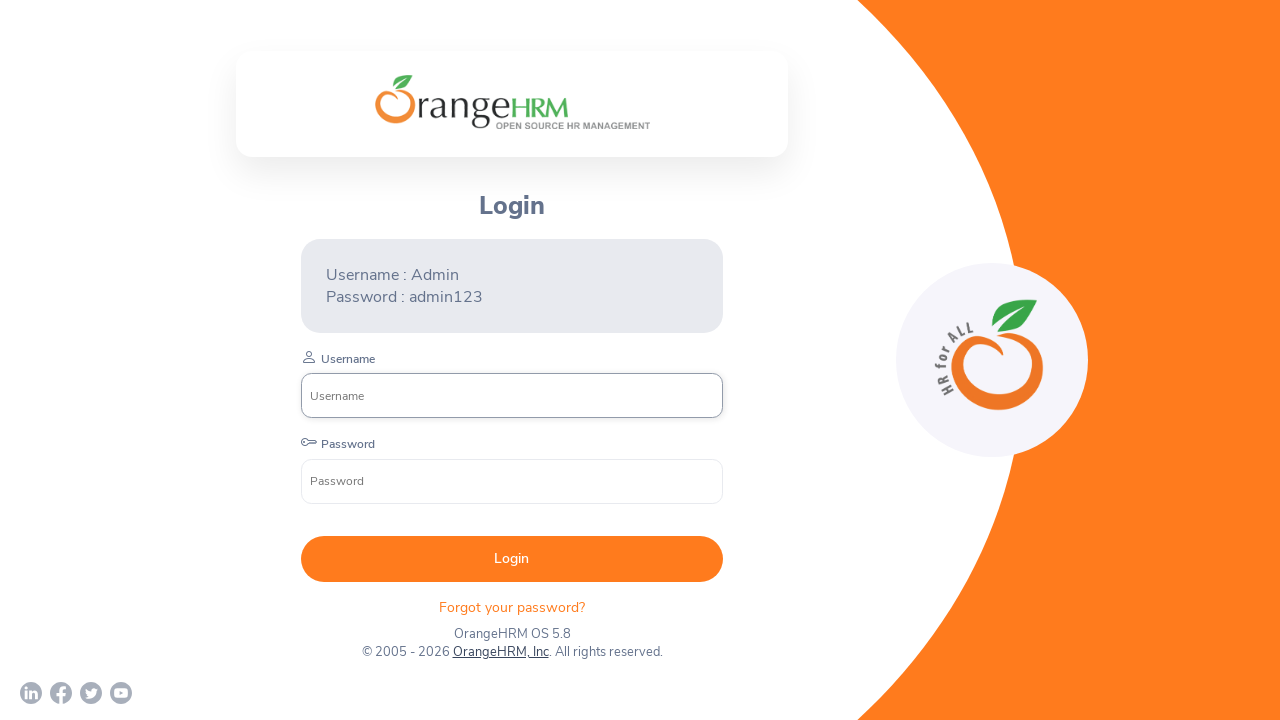

Retrieved page title: OrangeHRM
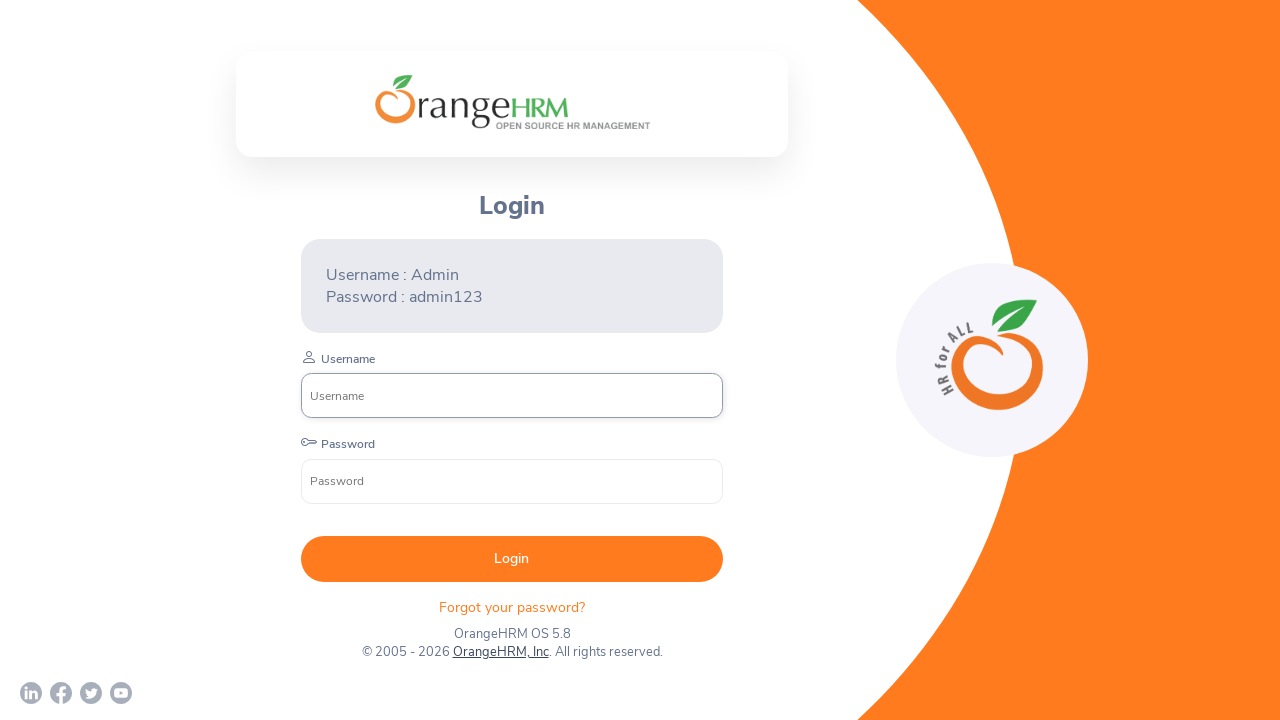

Retrieved current URL: https://opensource-demo.orangehrmlive.com/web/index.php/auth/login
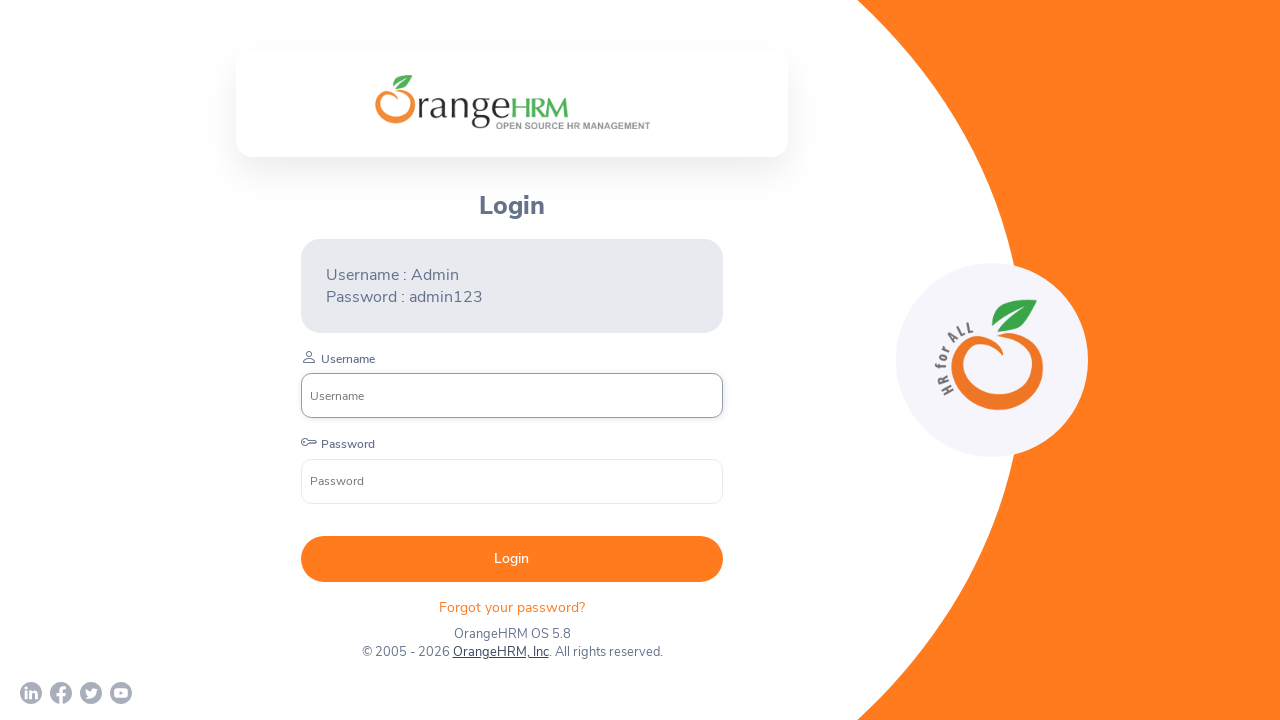

Clicked on OrangeHRM, Inc link to open new window at (500, 652) on text=OrangeHRM, Inc
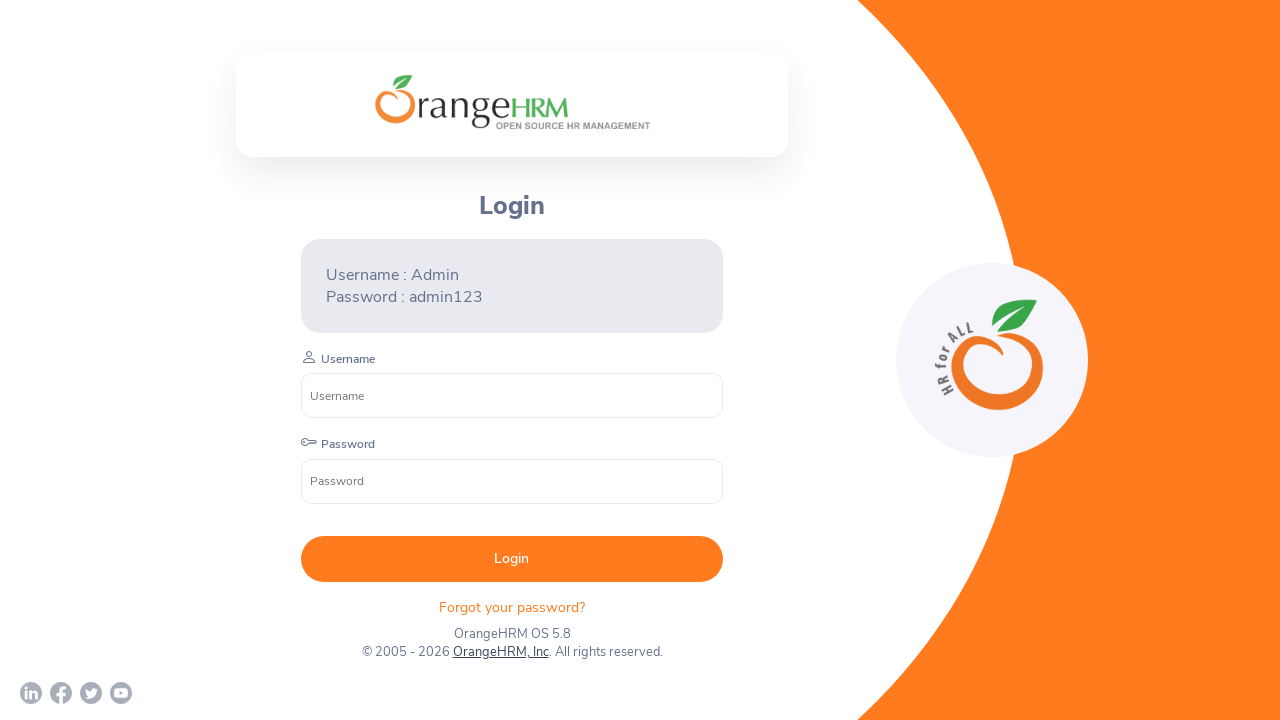

Retrieved new page object from expected page
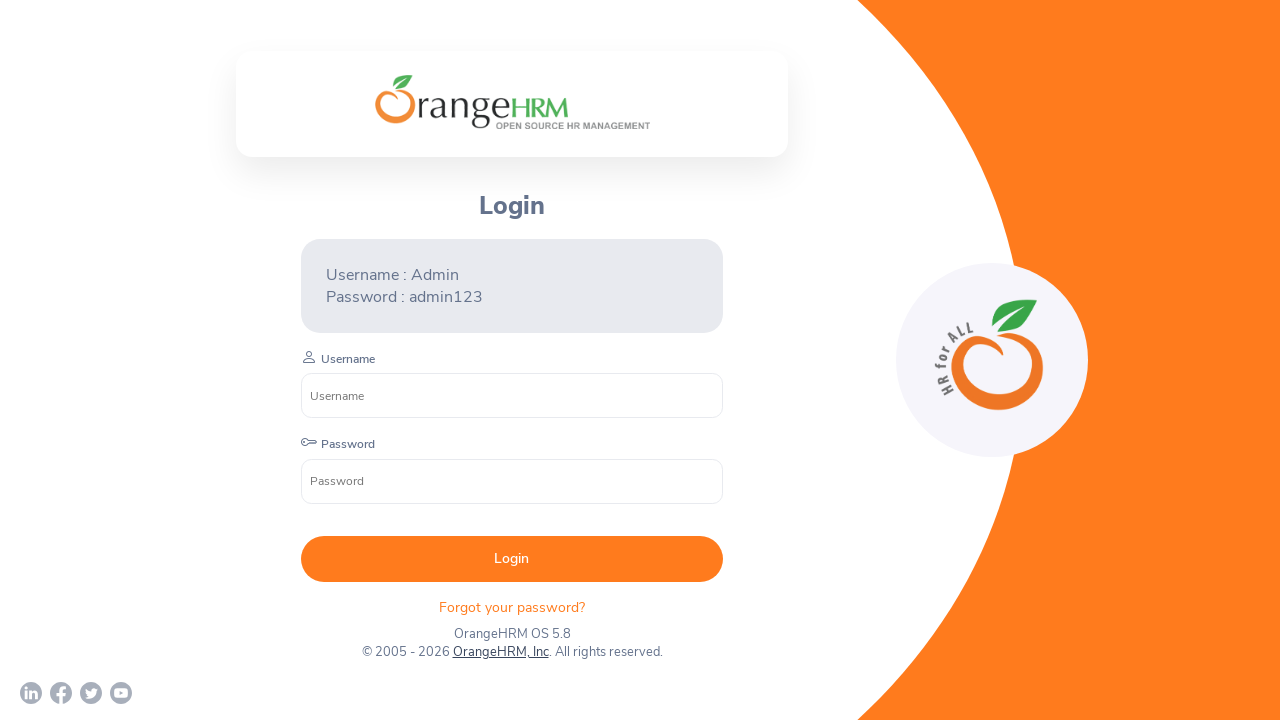

Retrieved all window handles - Number of windows: 2
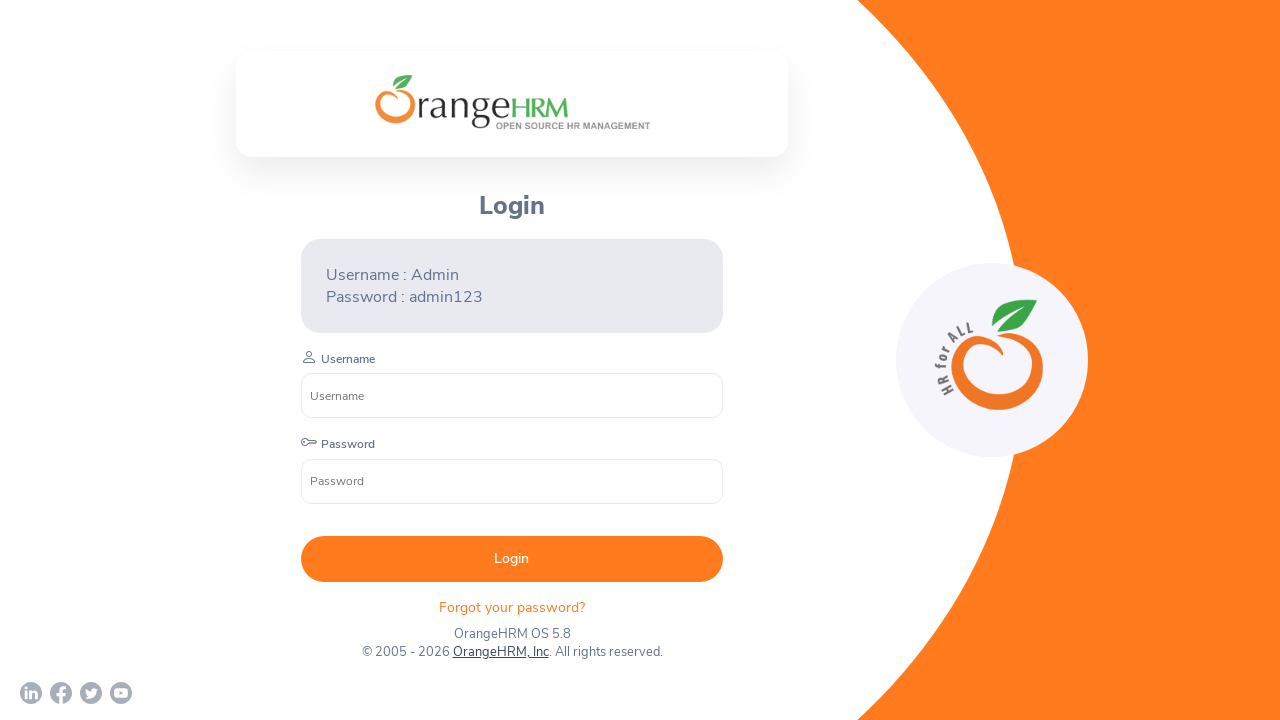

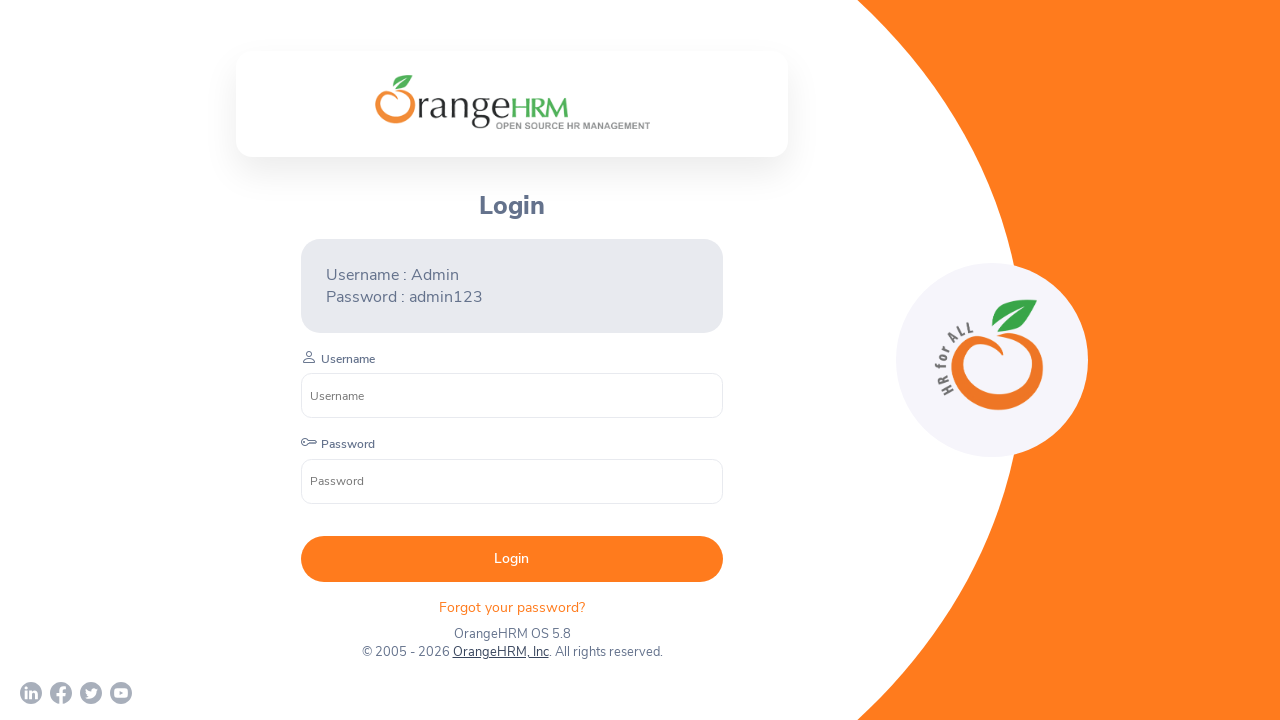